Tests keyboard key press functionality by sending space and left arrow keys to a page element and verifying the displayed result text matches the expected key pressed.

Starting URL: http://the-internet.herokuapp.com/key_presses

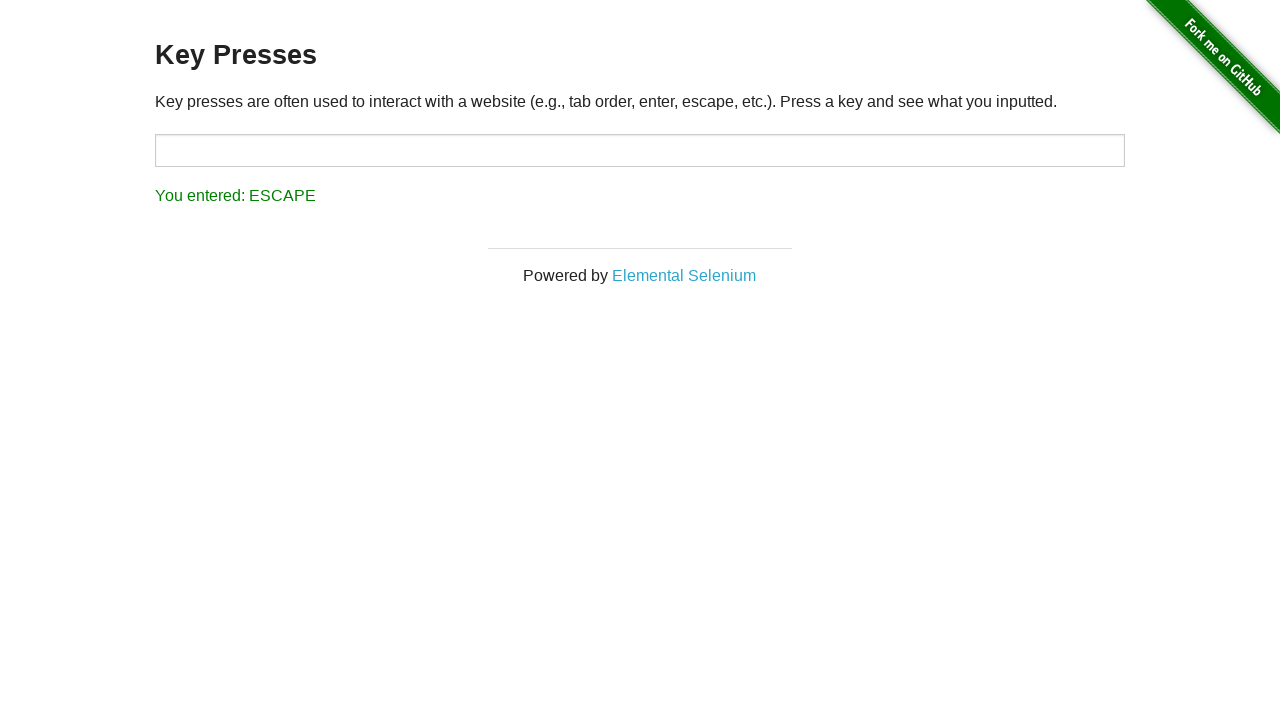

Pressed Space key on target element on #target
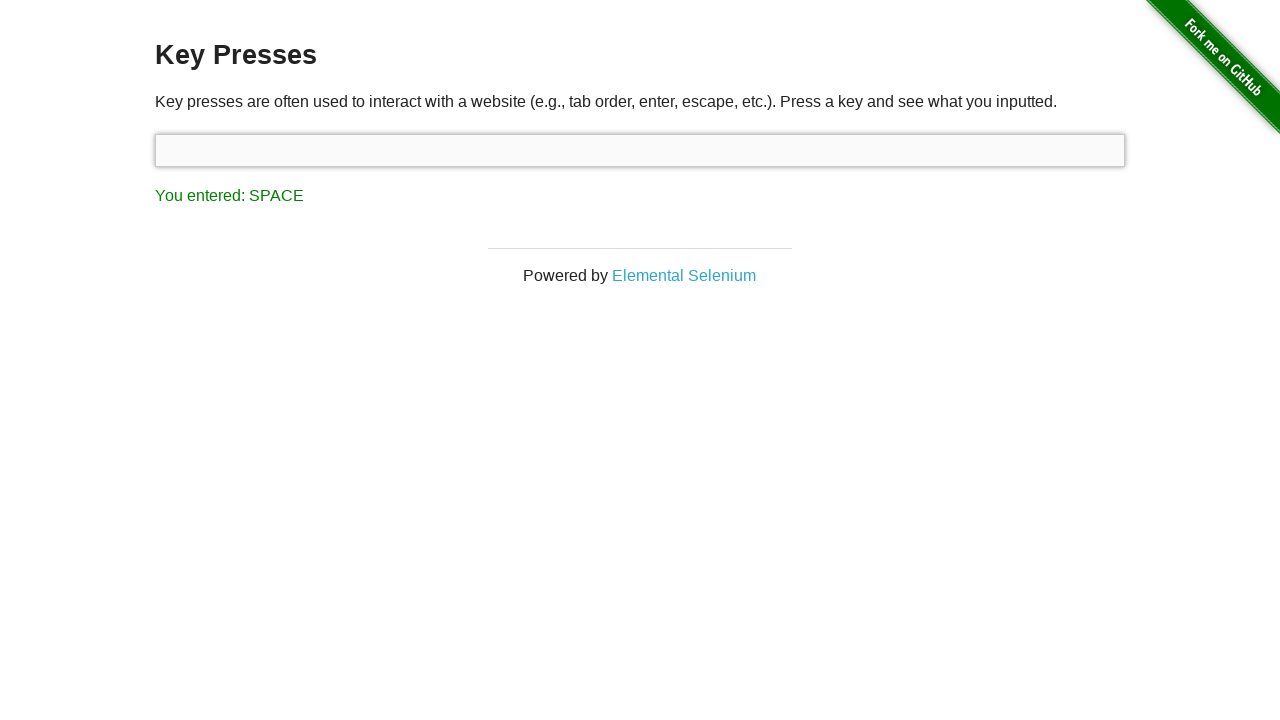

Retrieved result text after Space key press
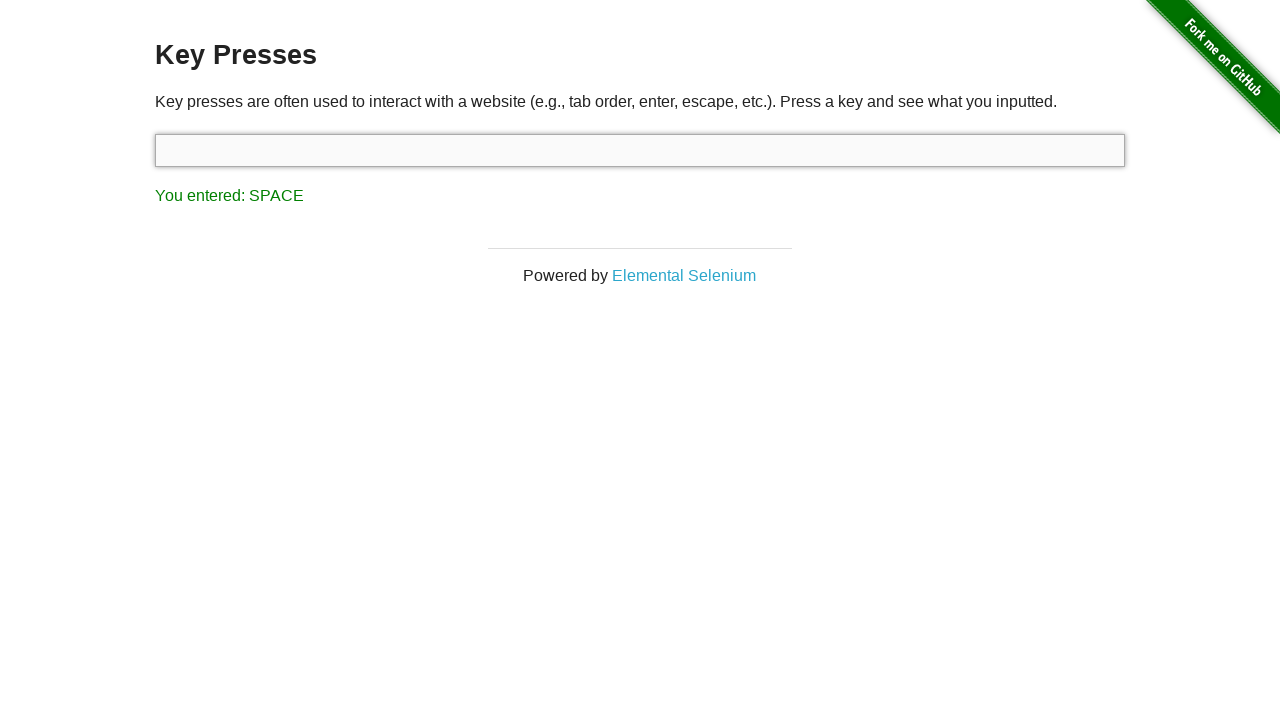

Verified result text matches expected 'You entered: SPACE'
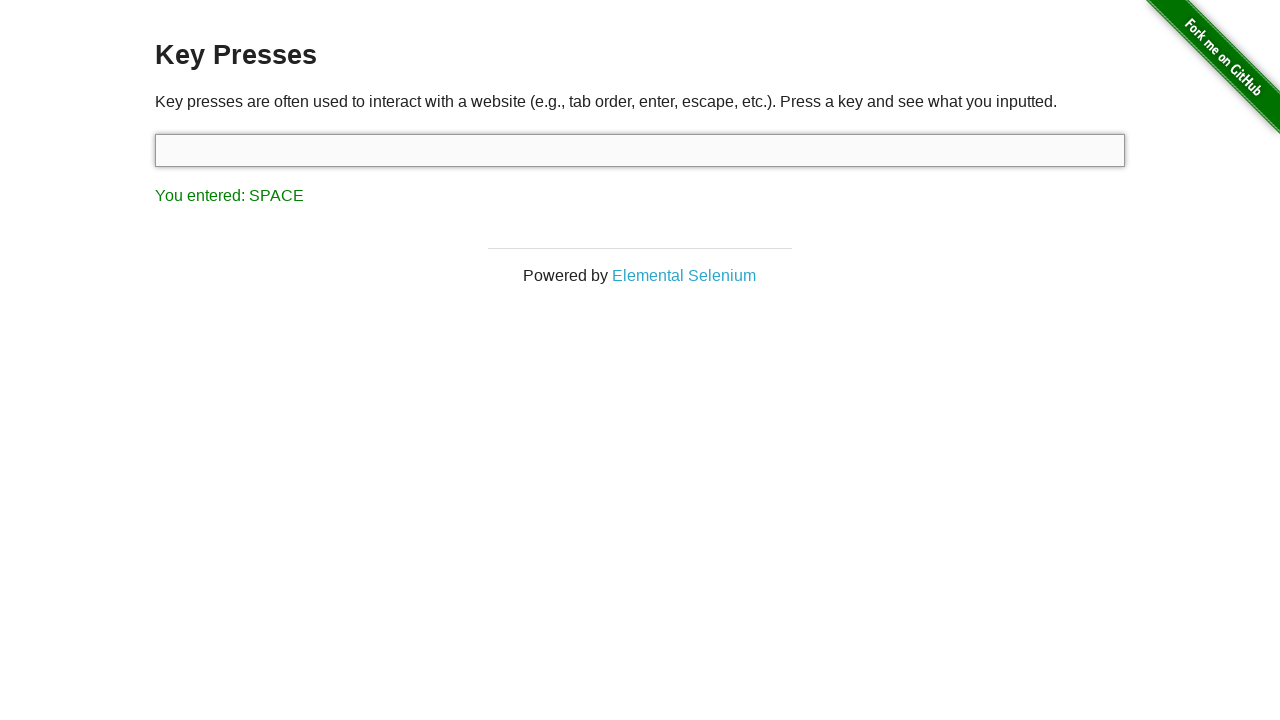

Pressed left arrow key
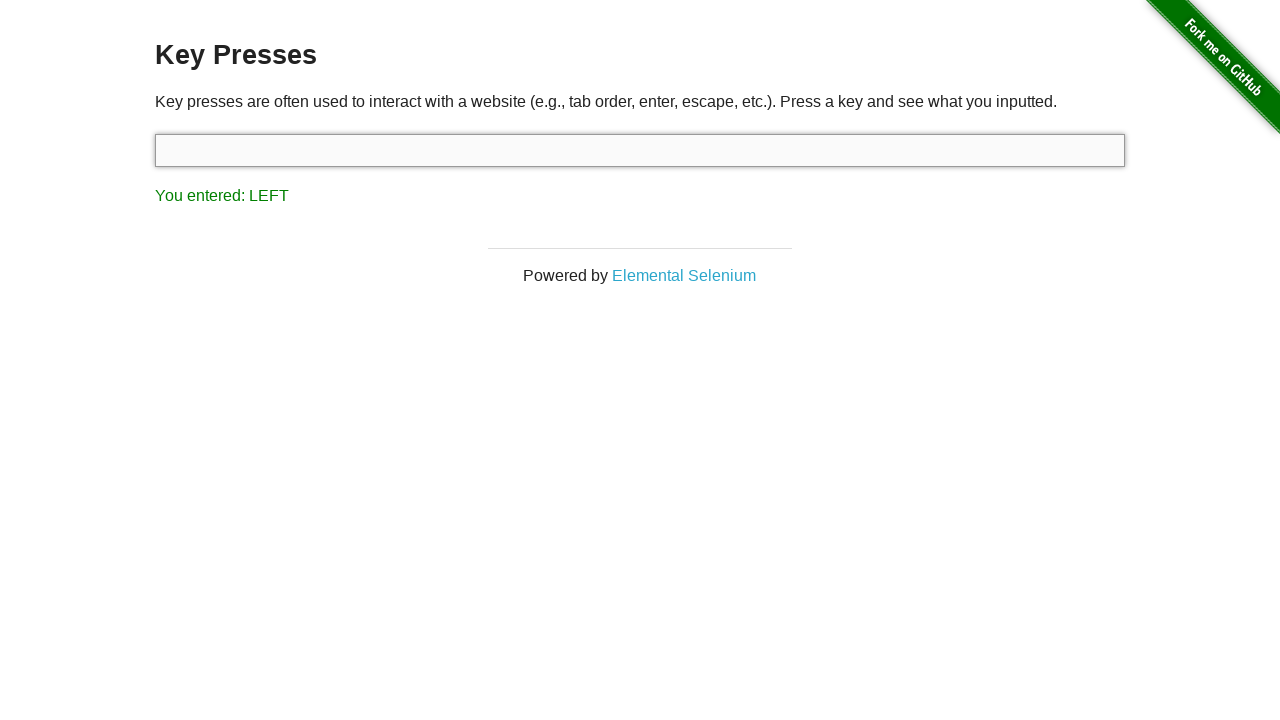

Retrieved result text after left arrow key press
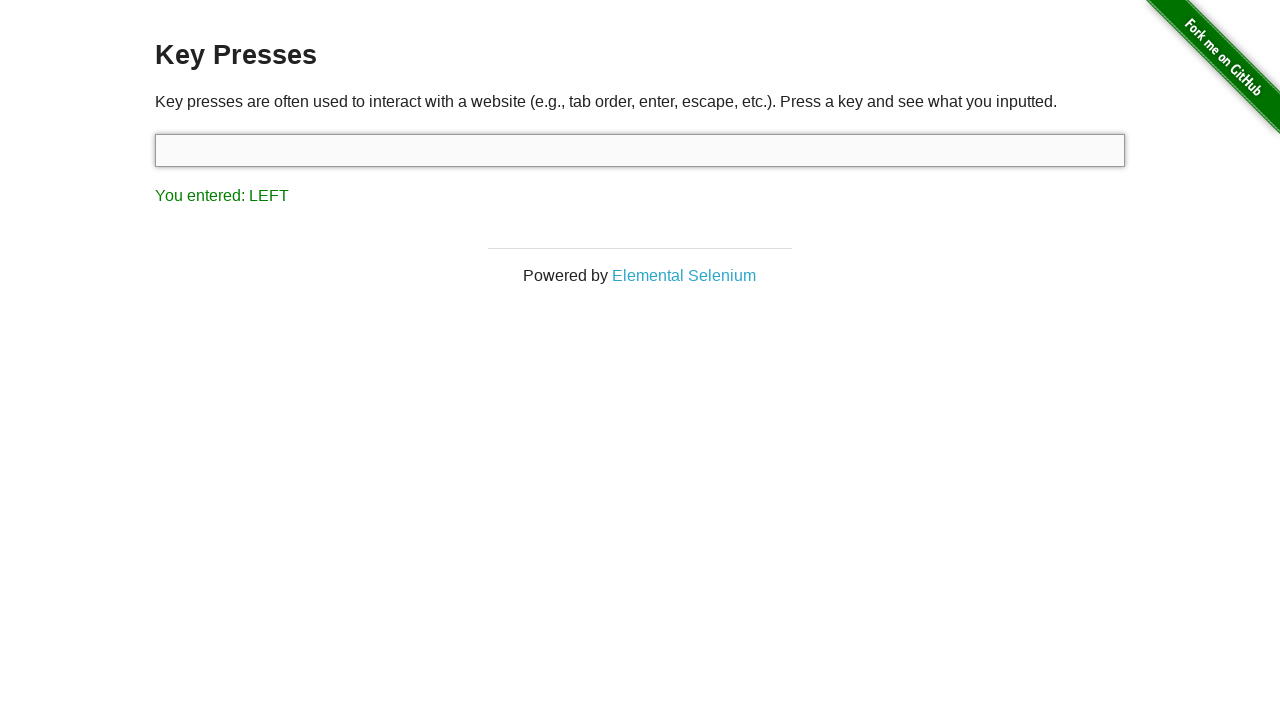

Verified result text matches expected 'You entered: LEFT'
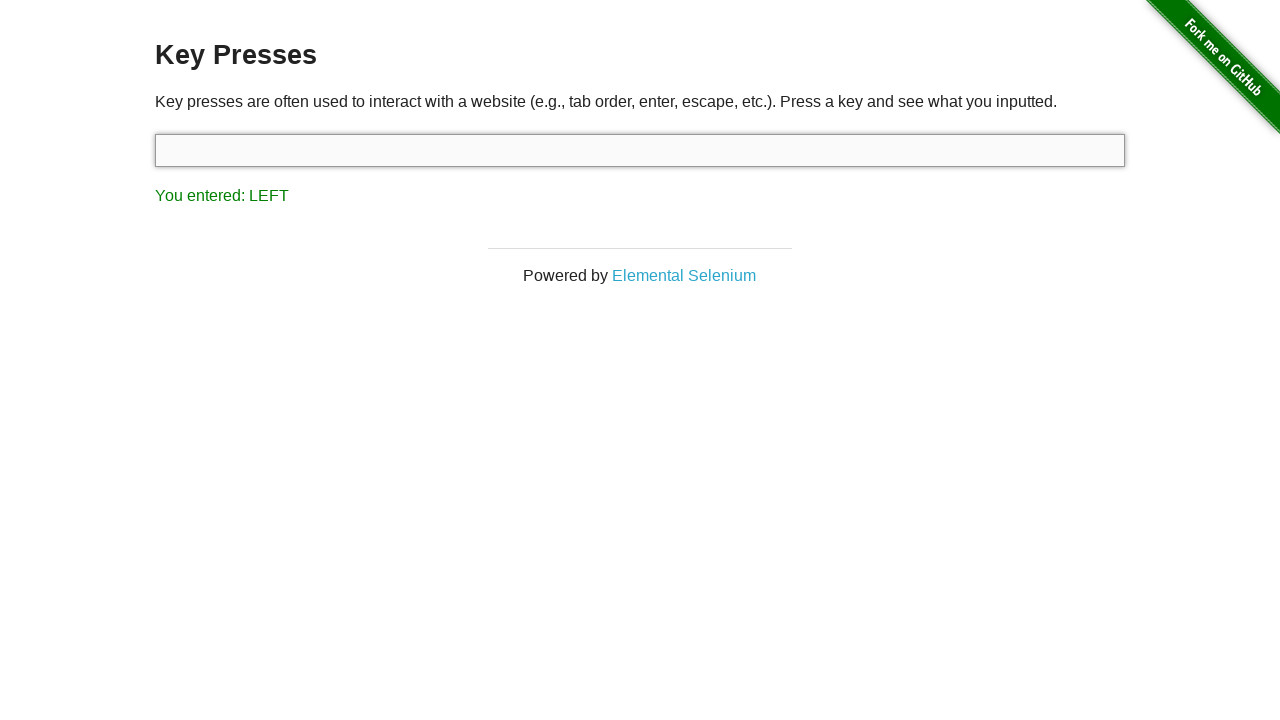

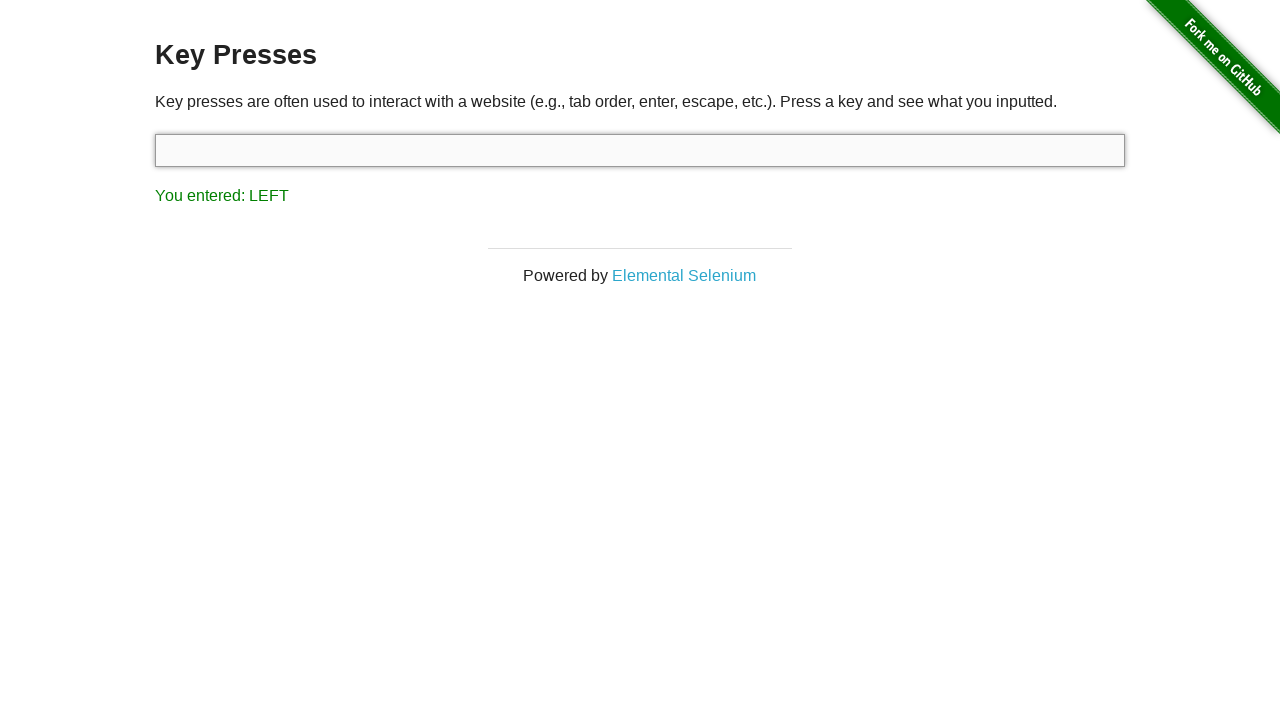